Tests drag and drop functionality on jQuery UI demo page by switching to an iframe and dragging an element to a drop target.

Starting URL: https://jqueryui.com/droppable/

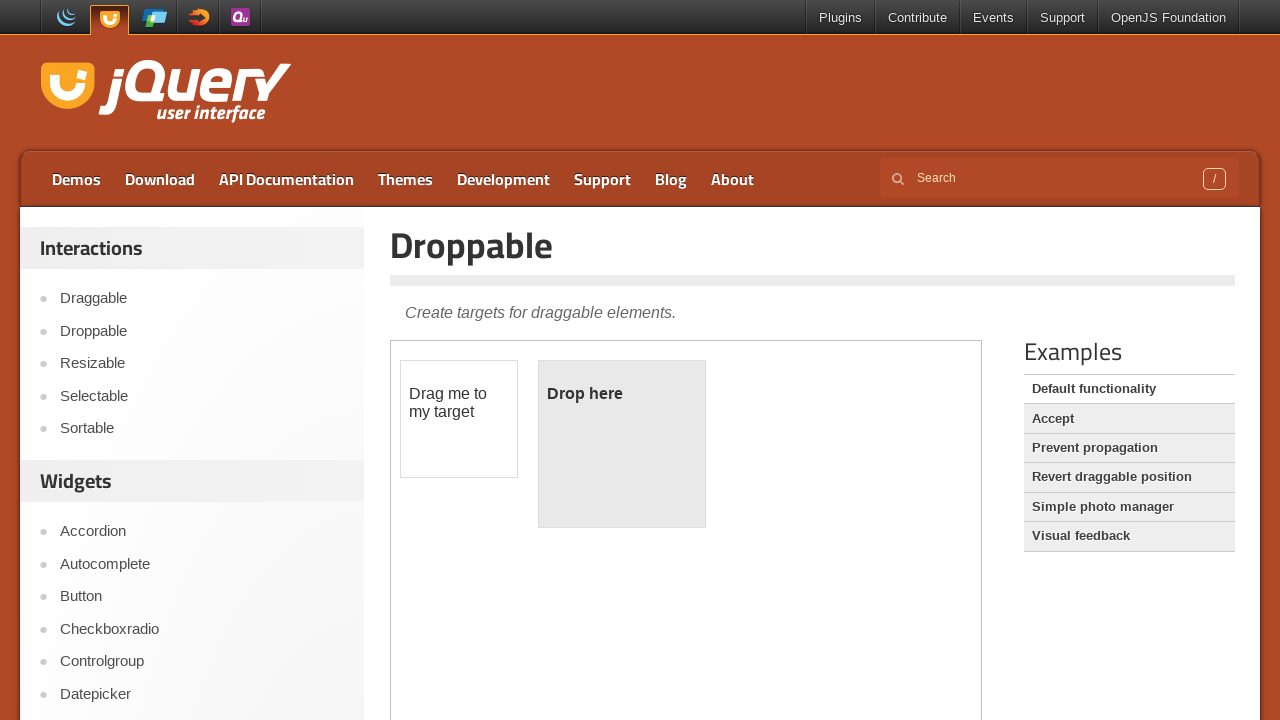

Waited for demo iframe to load
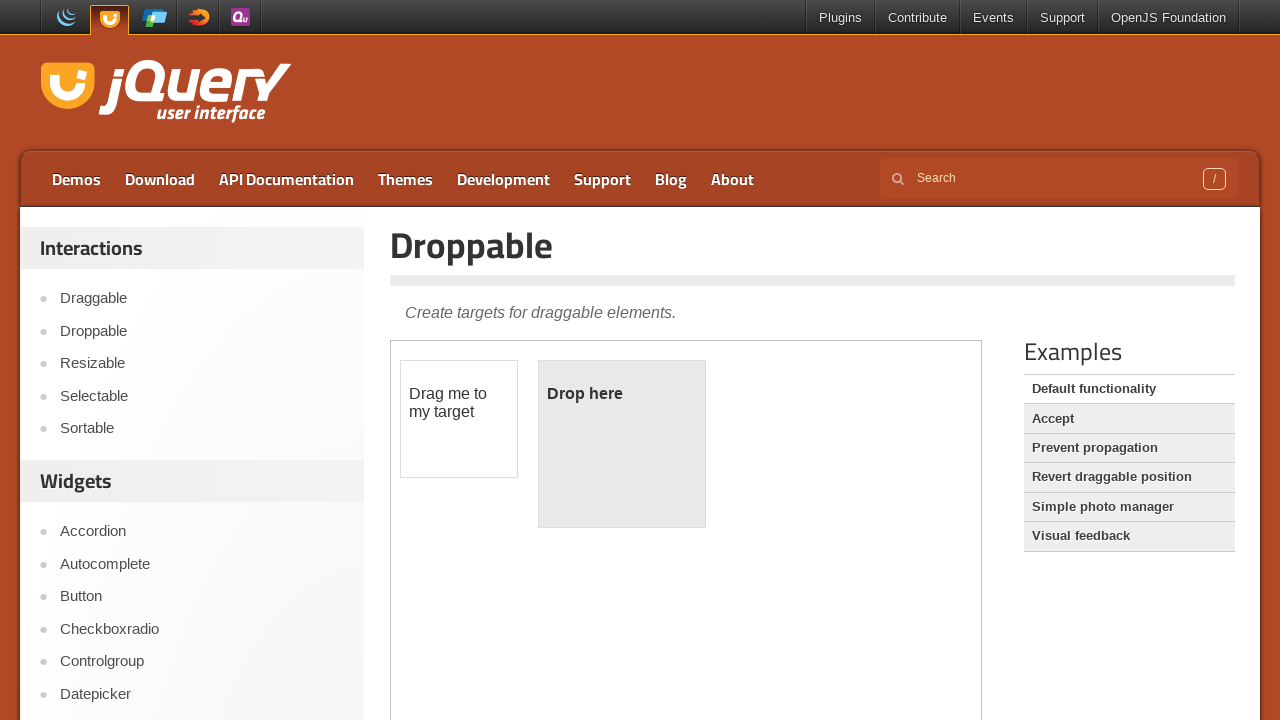

Located the demo iframe
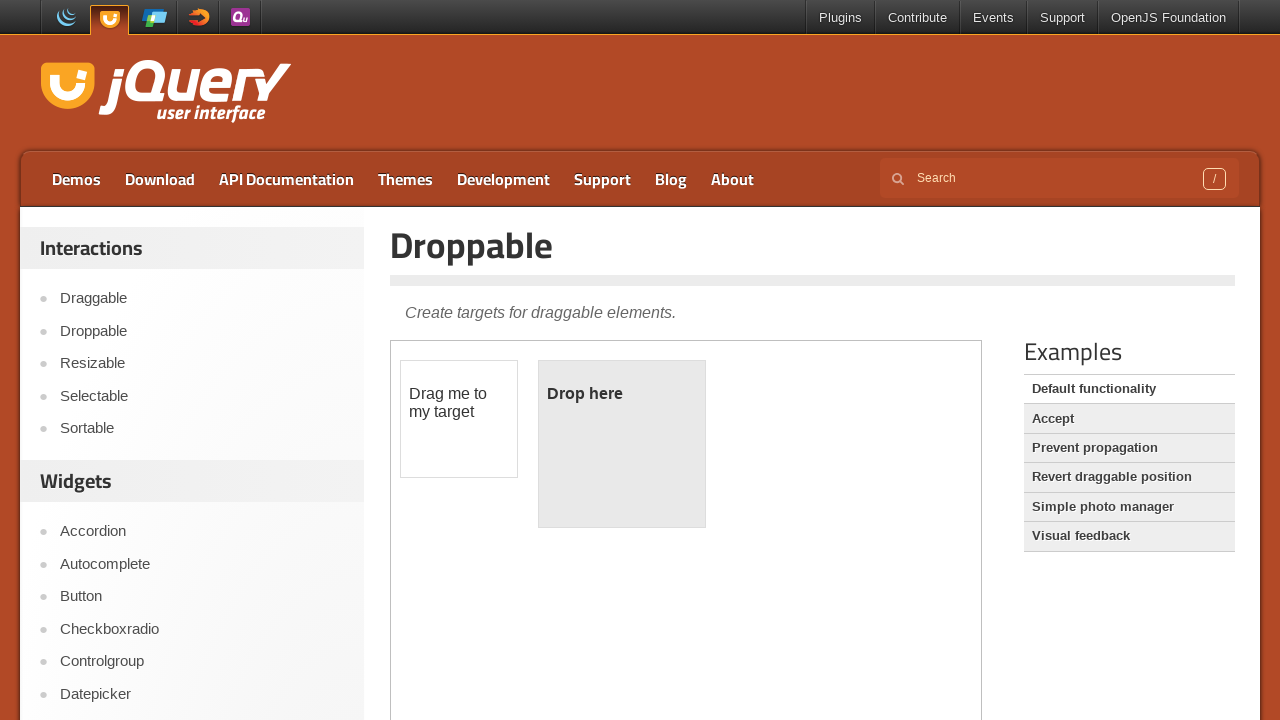

Clicked on the draggable element at (459, 419) on iframe.demo-frame >> internal:control=enter-frame >> #draggable
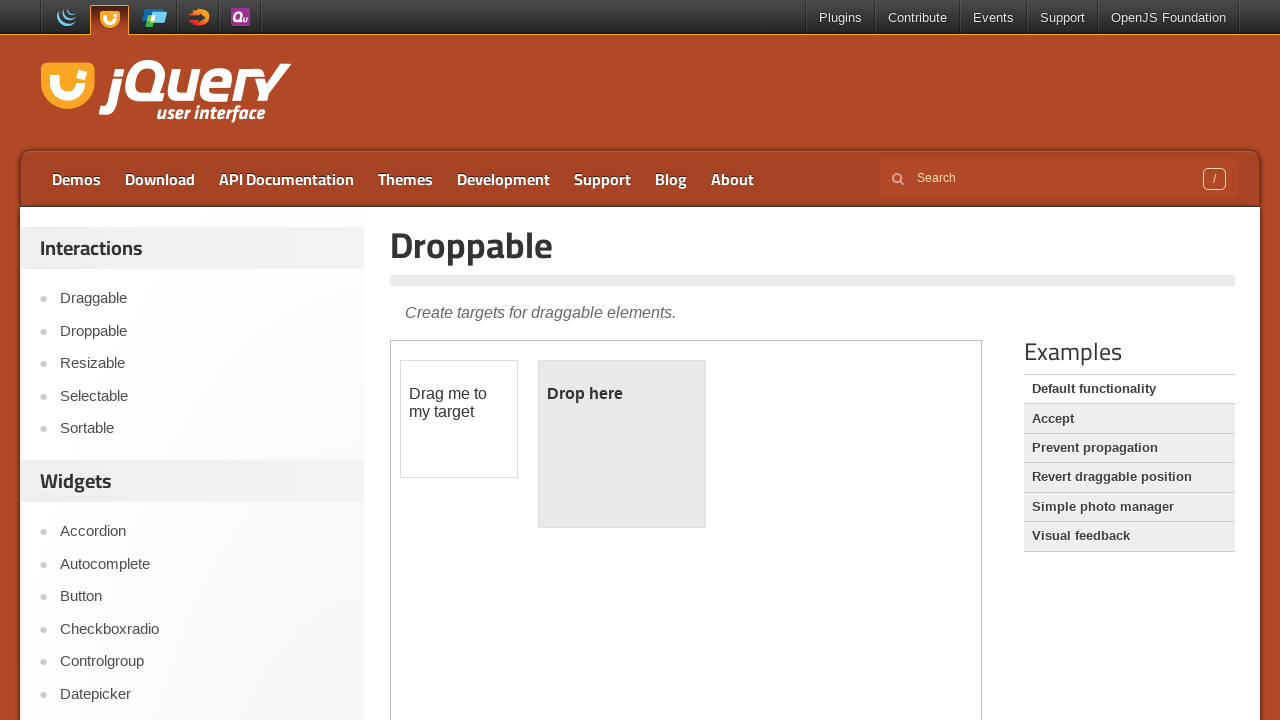

Located the draggable source element
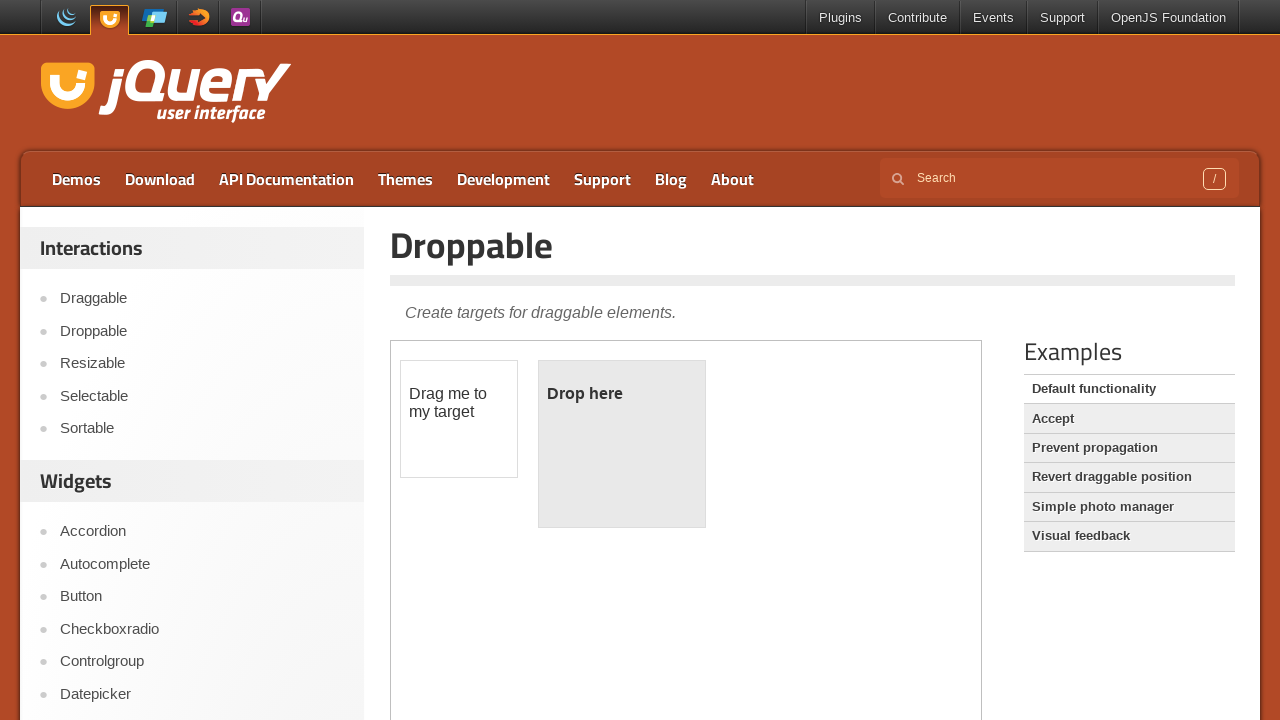

Located the droppable target element
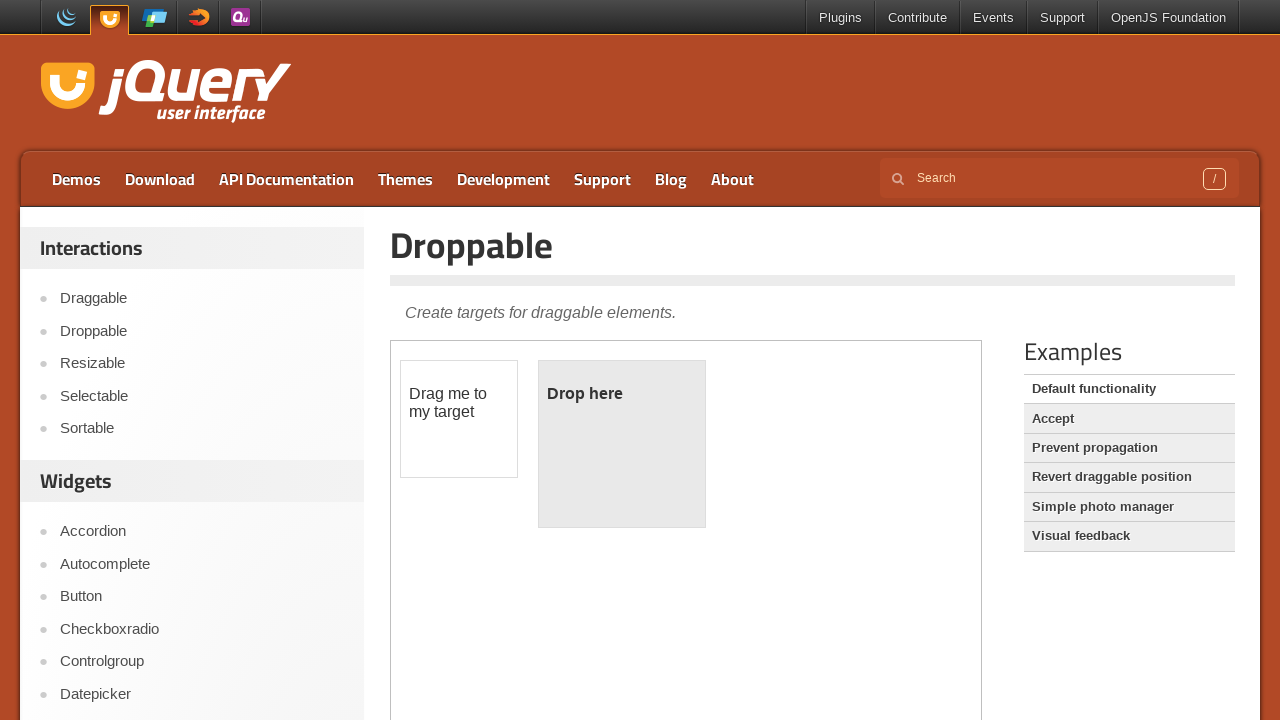

Dragged the draggable element to the droppable target at (622, 444)
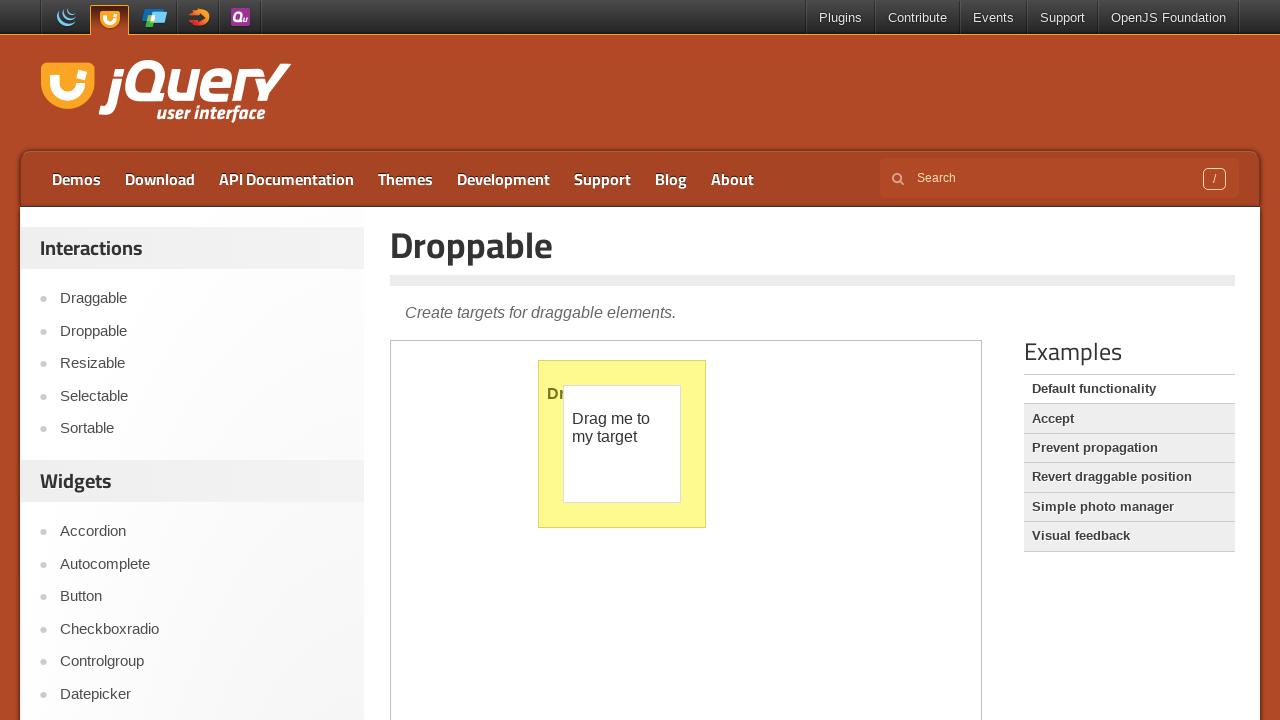

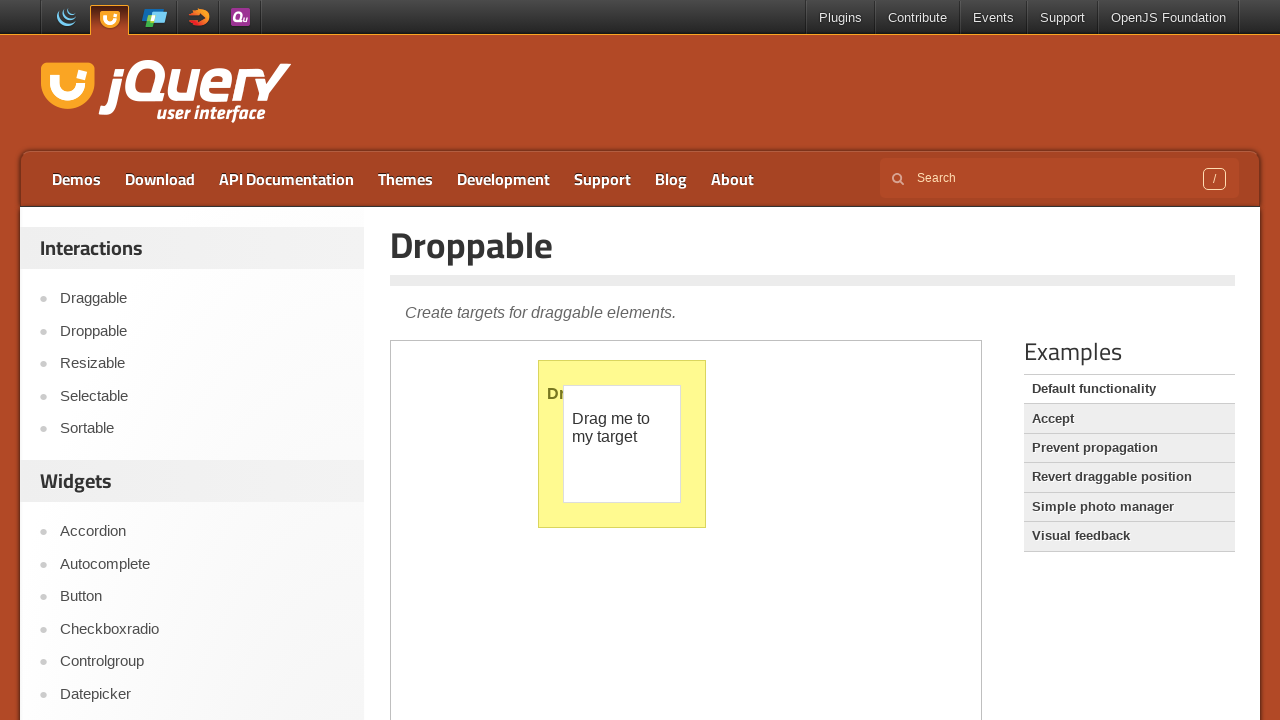